Completes an educational exercise by extracting a value from an element's attribute, calculating a mathematical result, filling in the answer field, checking required checkboxes, and submitting the form.

Starting URL: http://suninjuly.github.io/get_attribute.html

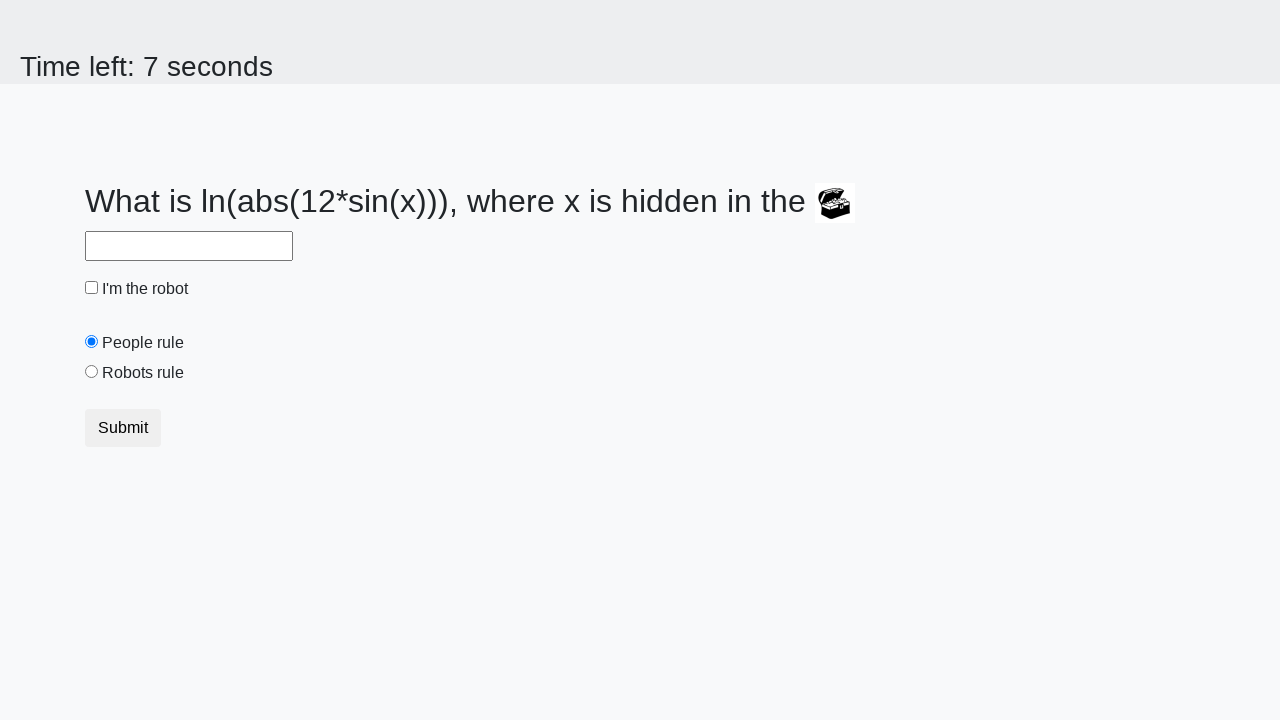

Retrieved 'valuex' attribute from treasure element
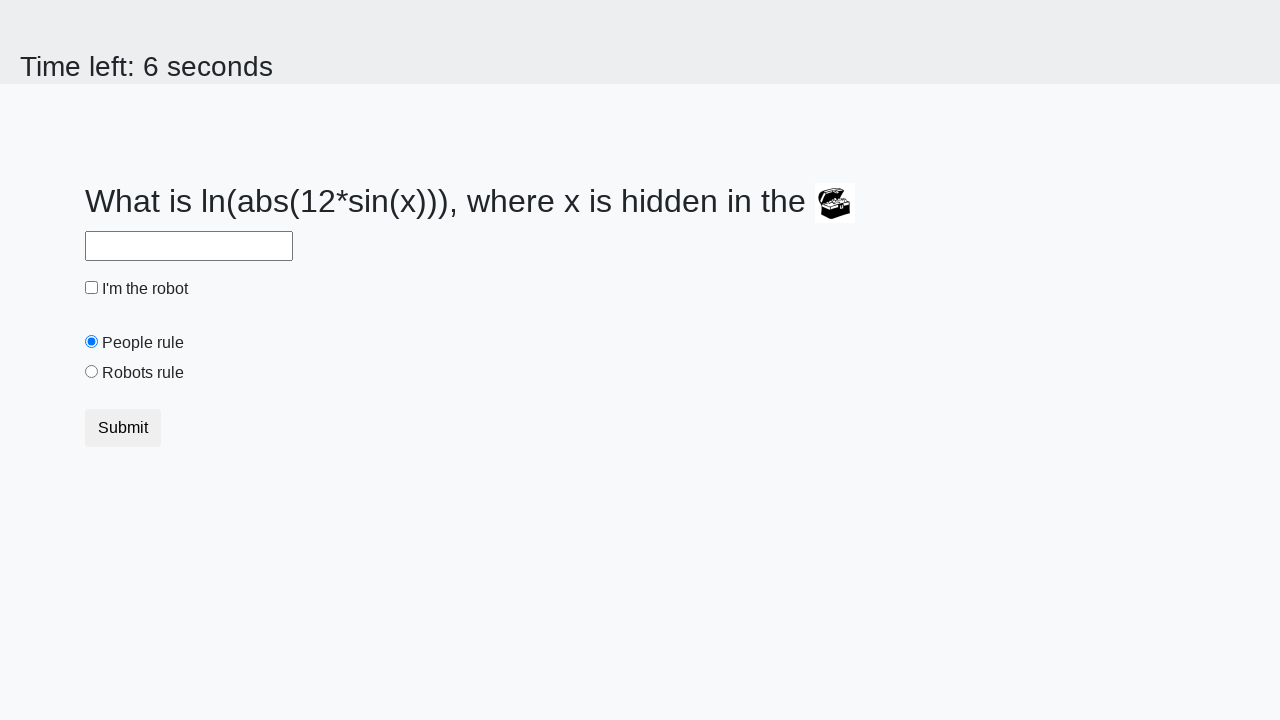

Calculated mathematical result using logarithm of sine function
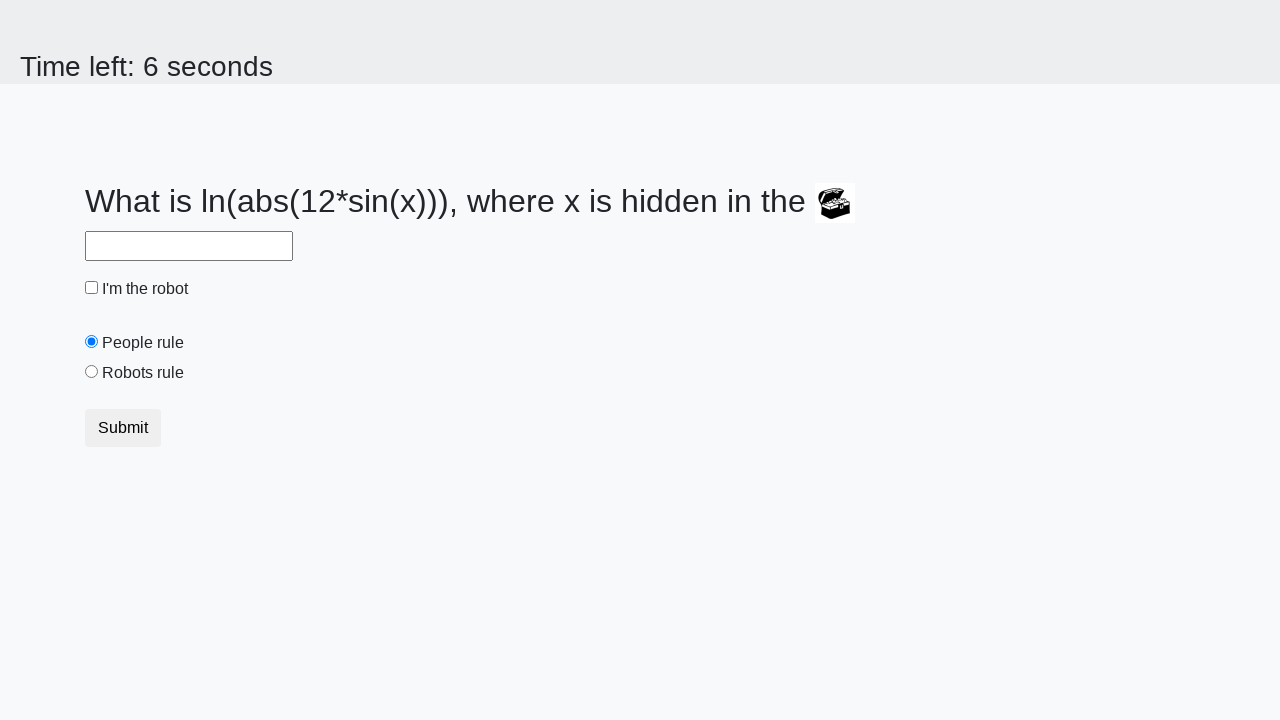

Filled answer field with calculated value on #answer
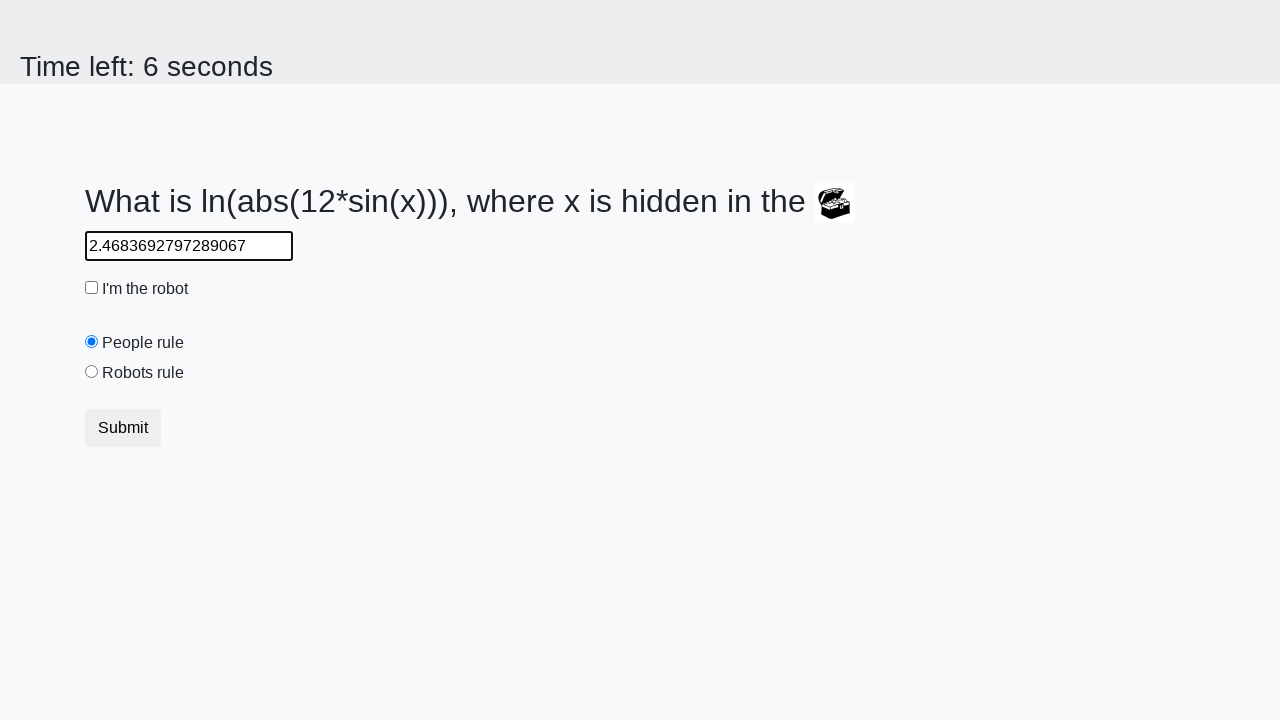

Checked the robot checkbox at (92, 288) on #robotCheckbox
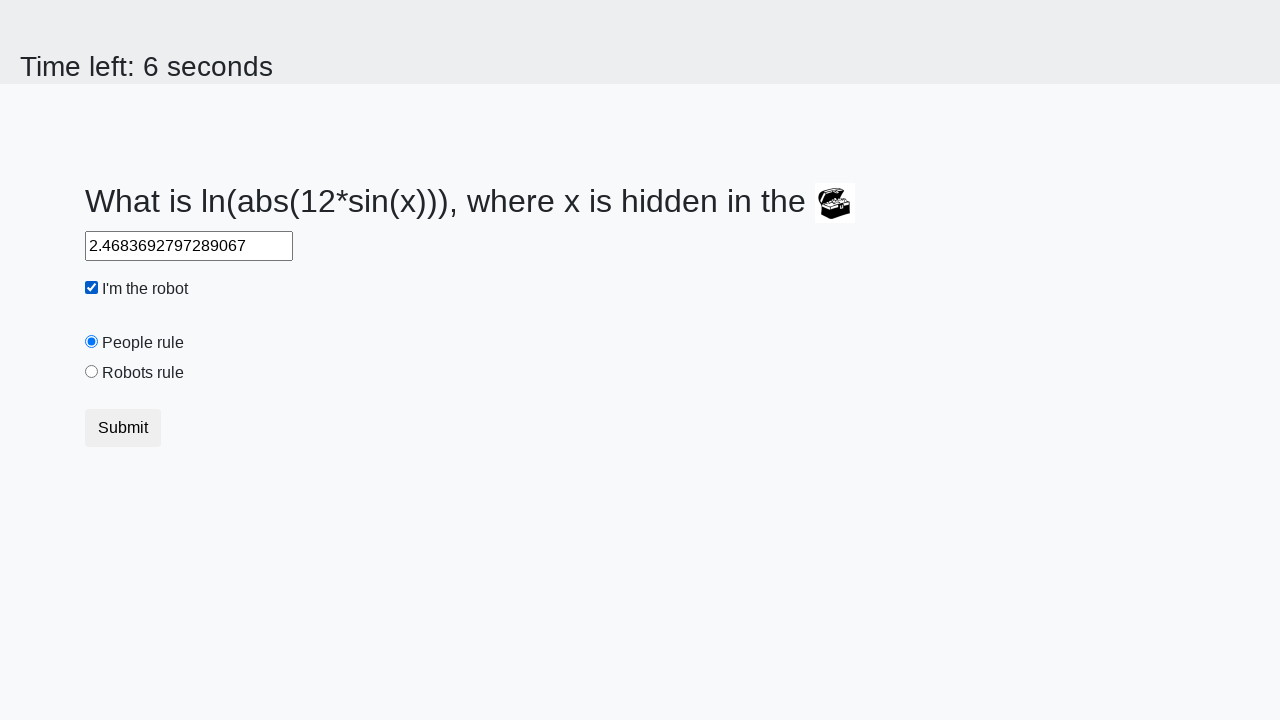

Checked the robots rule checkbox at (92, 372) on #robotsRule
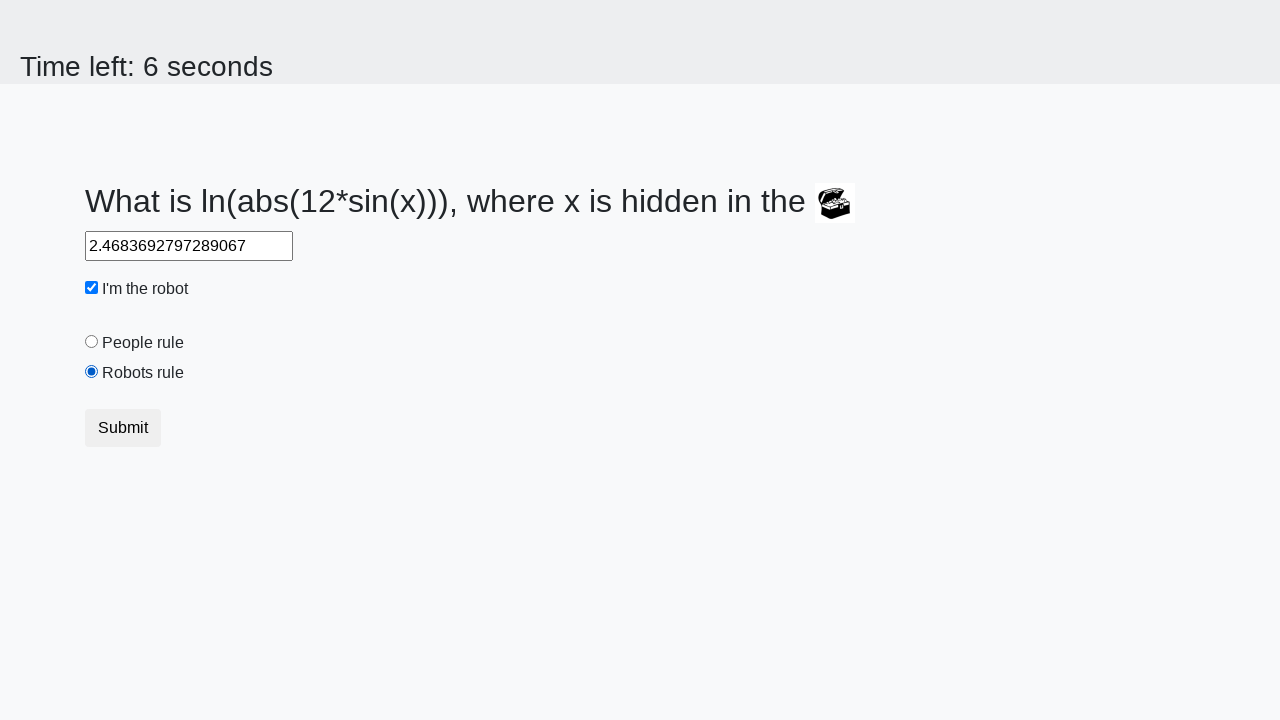

Clicked submit button to complete form at (123, 428) on .btn.btn-default
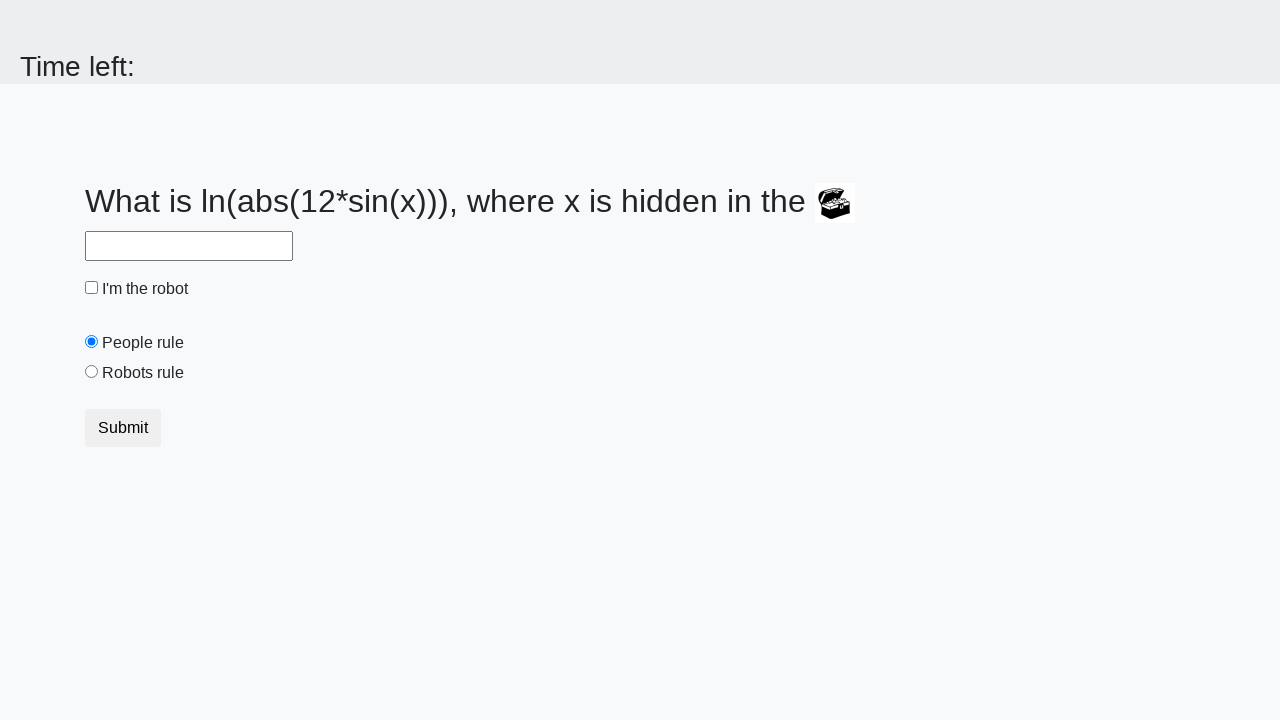

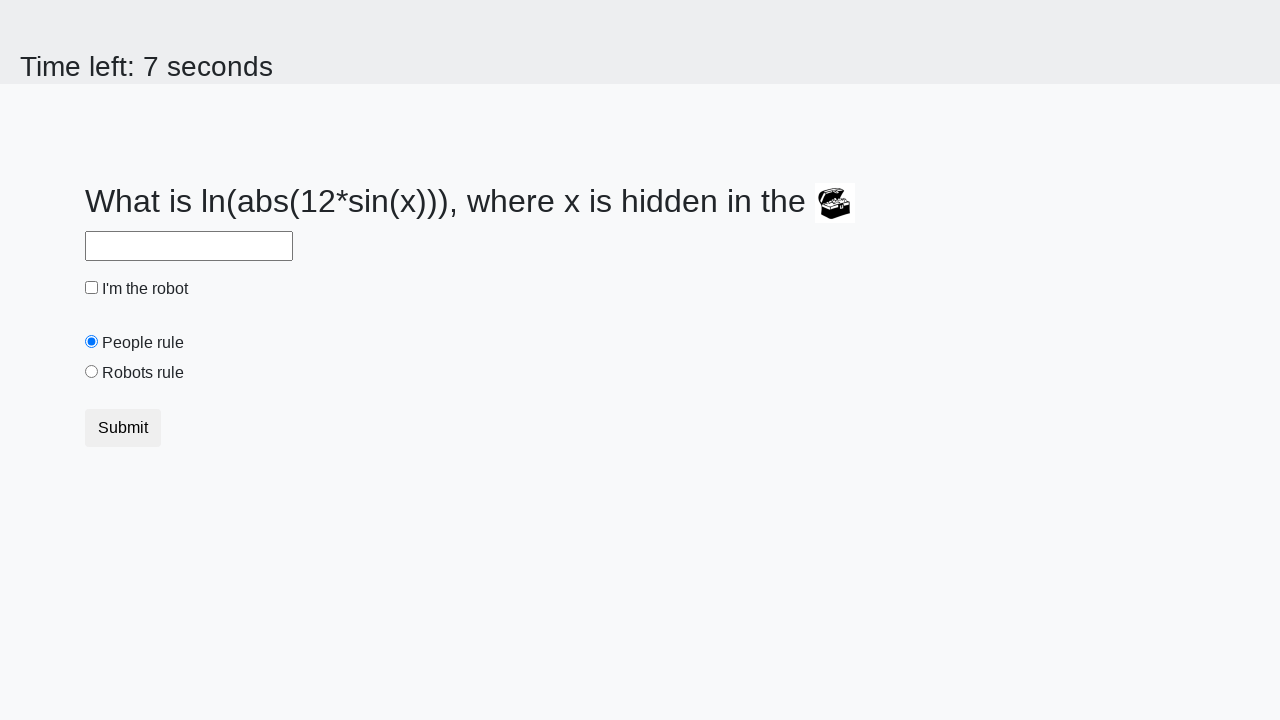